Navigates to Selenium documentation website and performs a right-click context menu interaction on the Getting Started section, then simulates keyboard navigation through the context menu

Starting URL: https://www.selenium.dev/

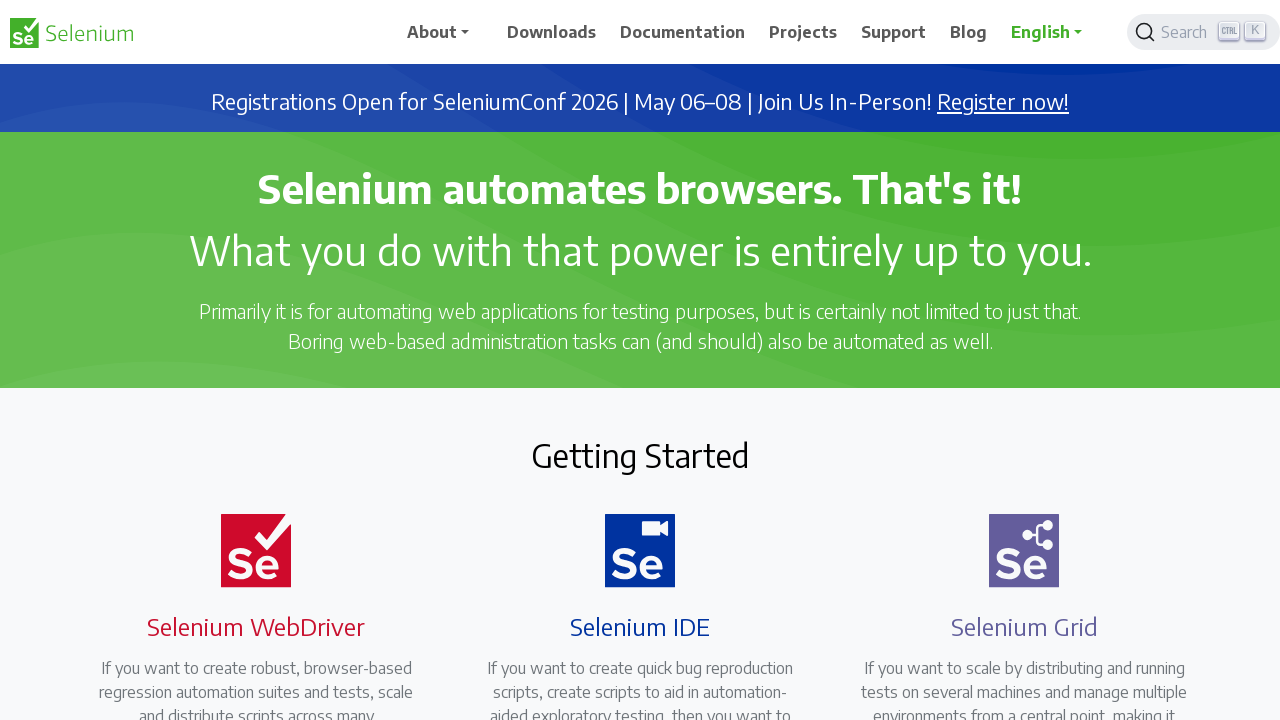

Located the Getting Started heading element
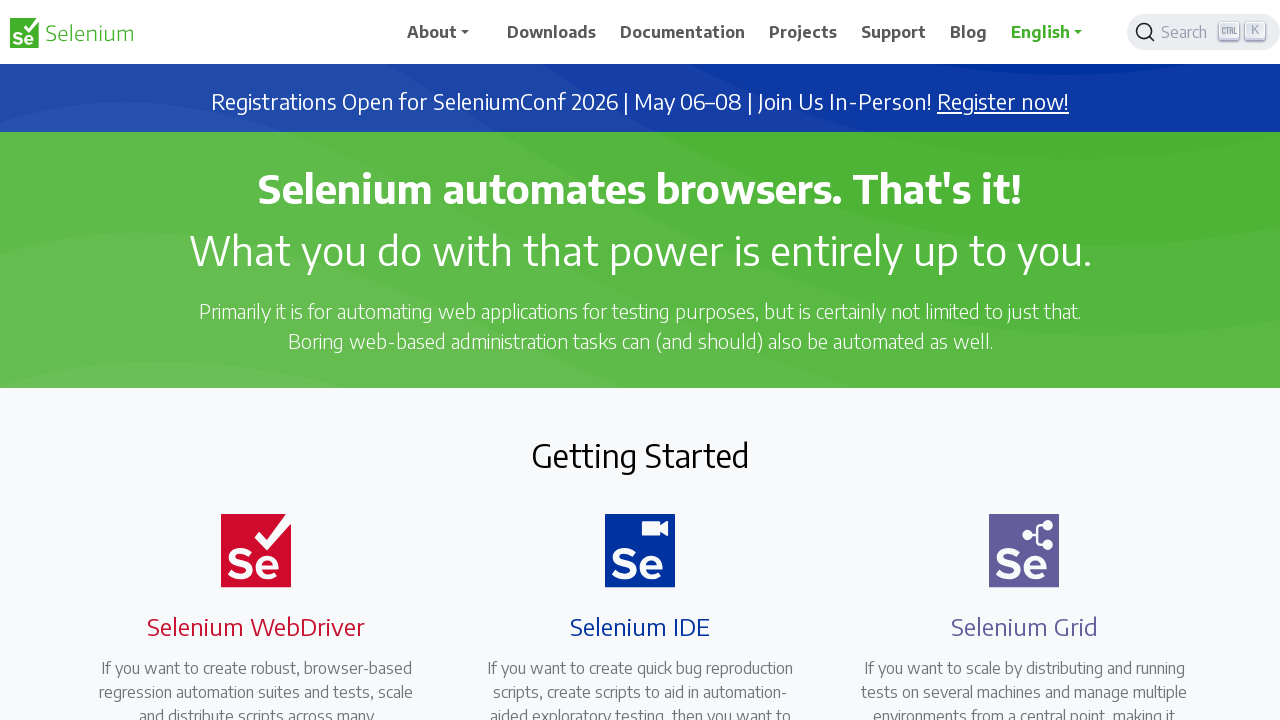

Right-clicked on Getting Started heading to open context menu at (640, 455) on xpath=//h2[text()='Getting Started']
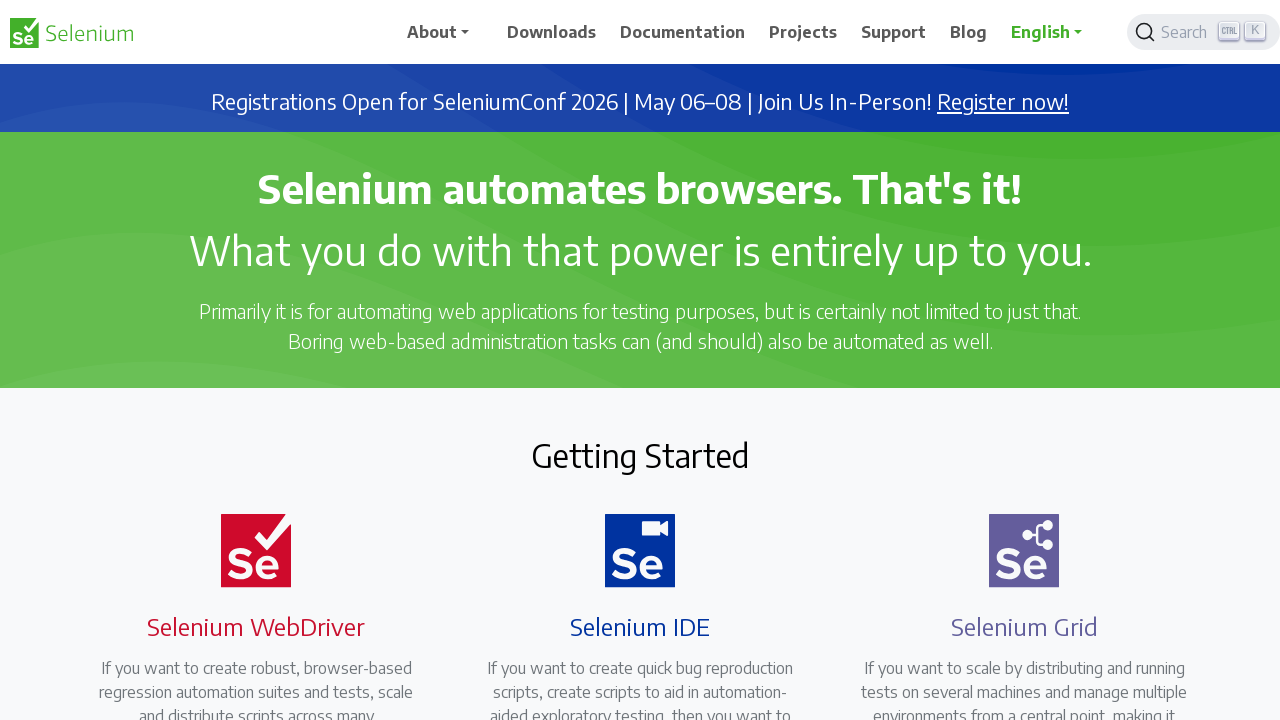

Pressed PageDown to navigate through context menu (iteration 1/10)
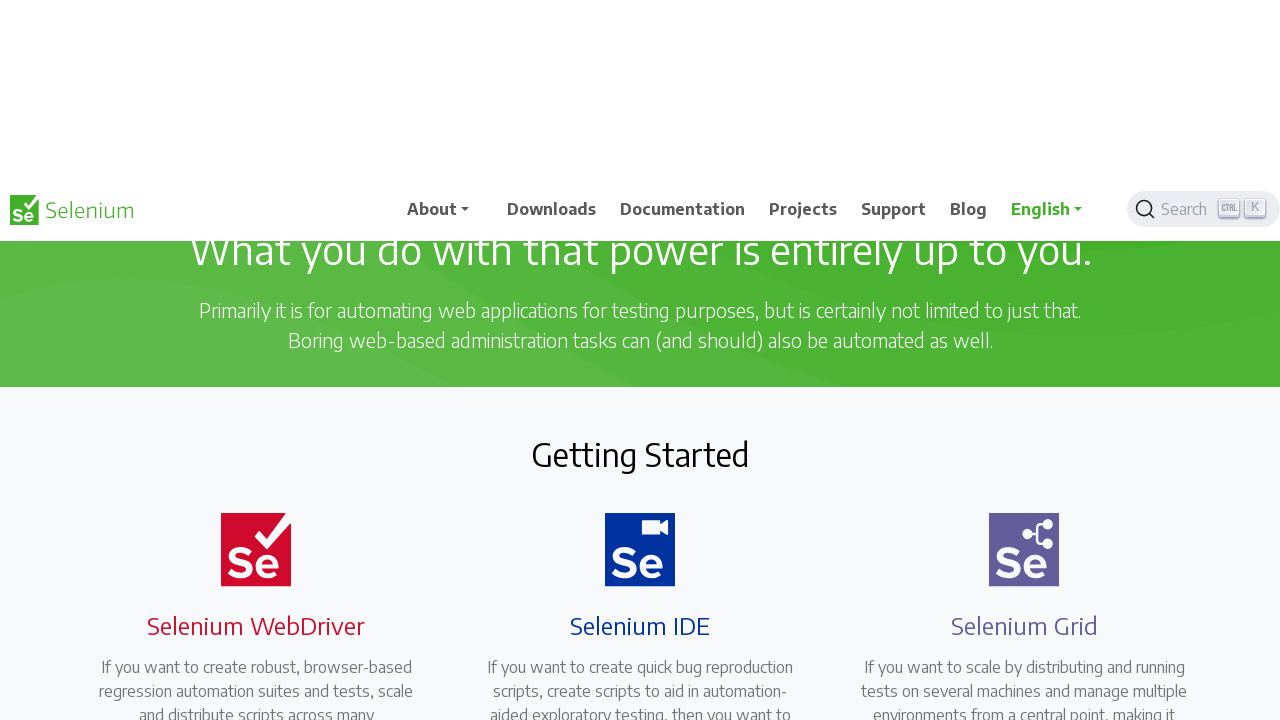

Pressed PageDown to navigate through context menu (iteration 2/10)
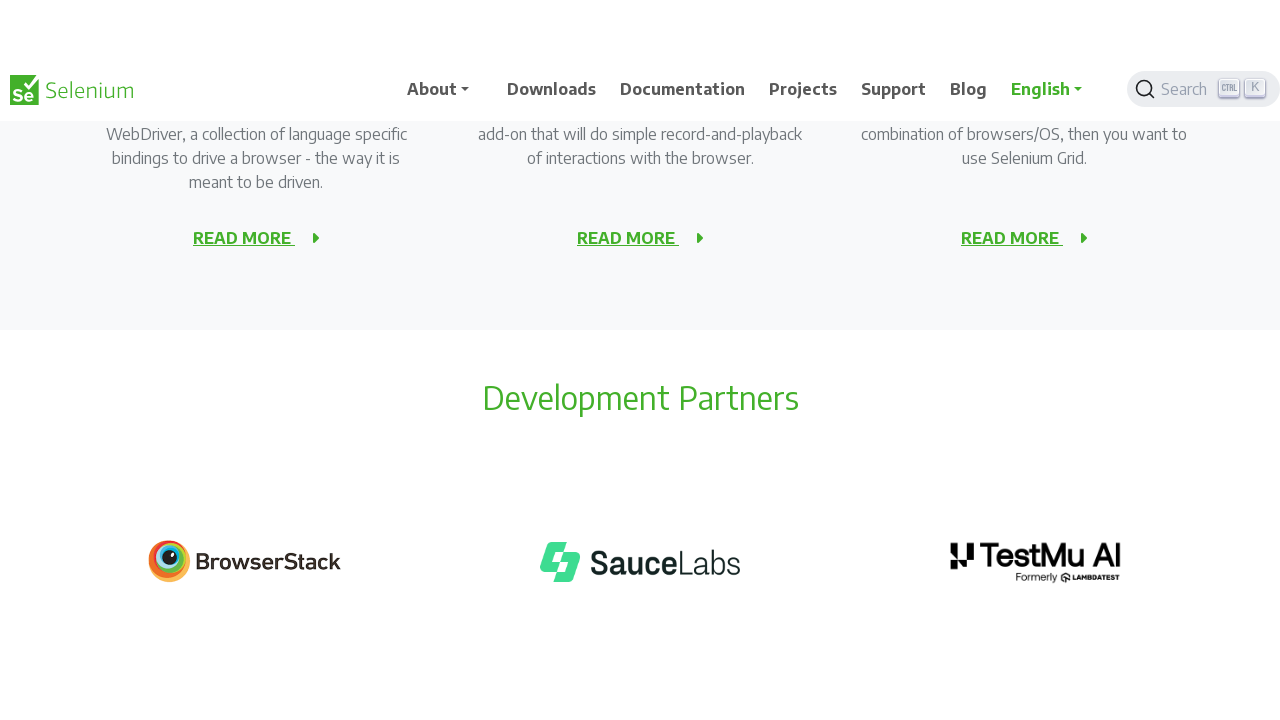

Pressed PageDown to navigate through context menu (iteration 3/10)
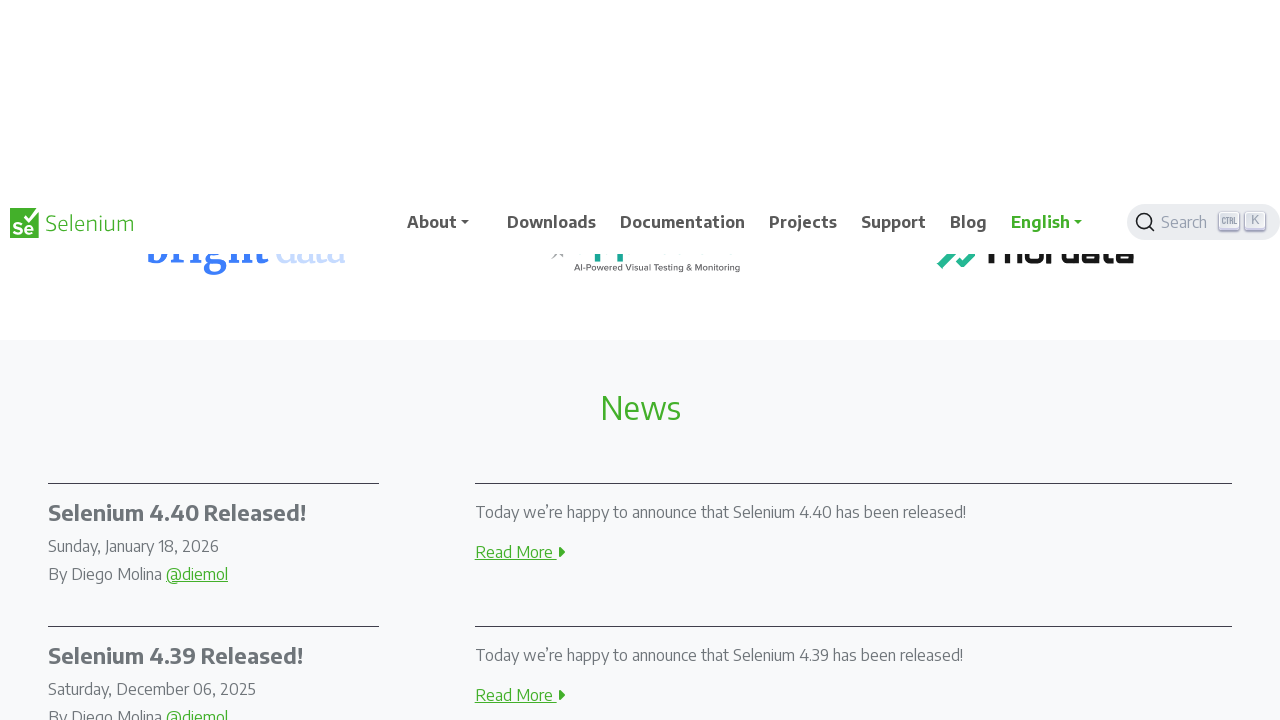

Pressed PageDown to navigate through context menu (iteration 4/10)
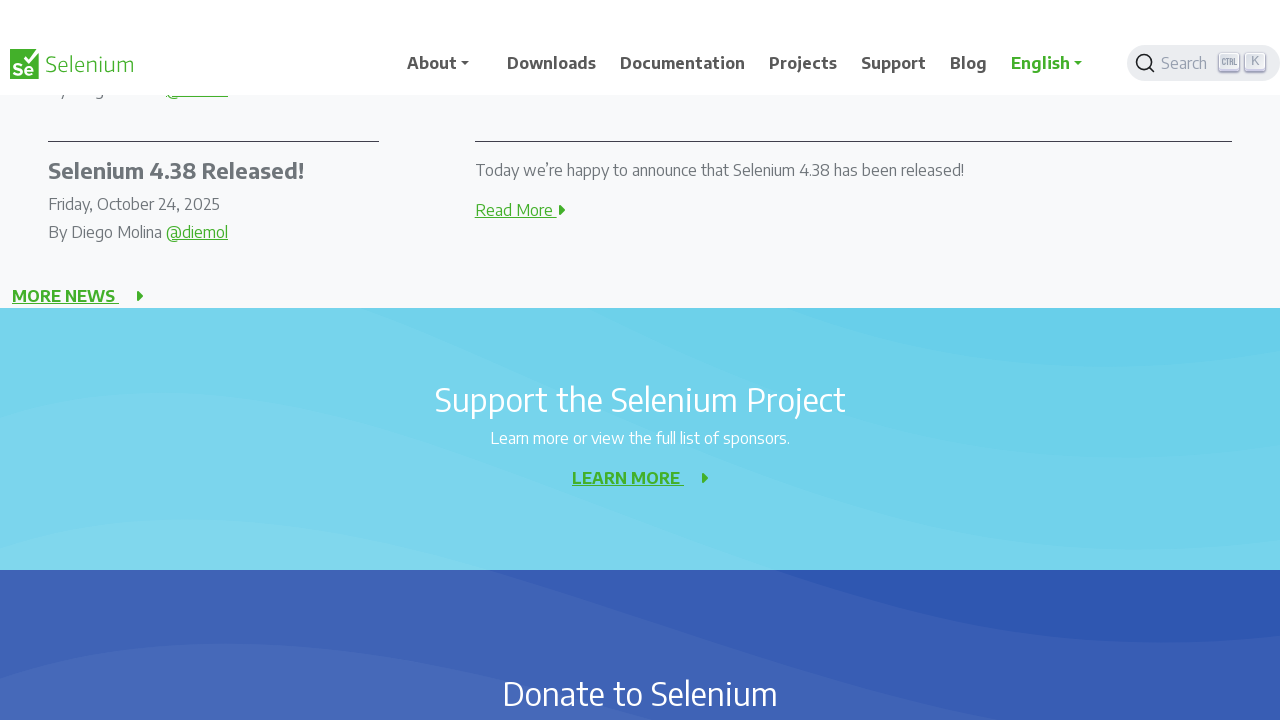

Pressed PageDown to navigate through context menu (iteration 5/10)
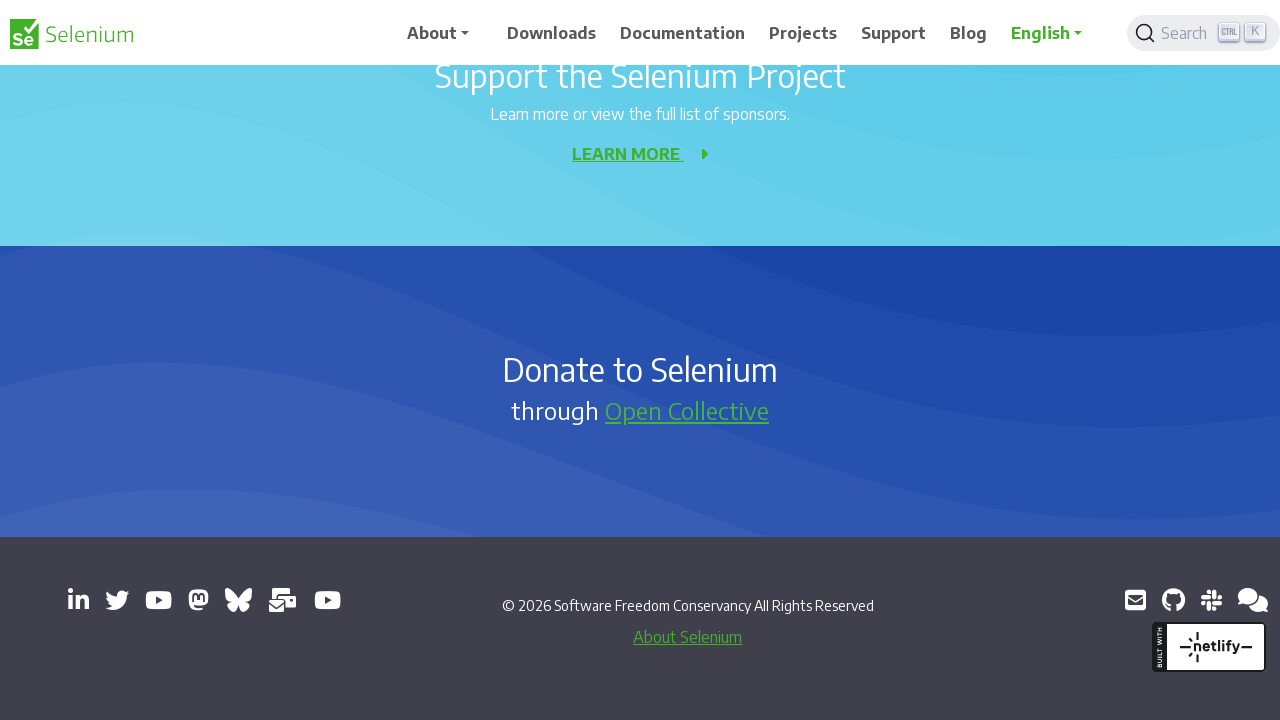

Pressed PageDown to navigate through context menu (iteration 6/10)
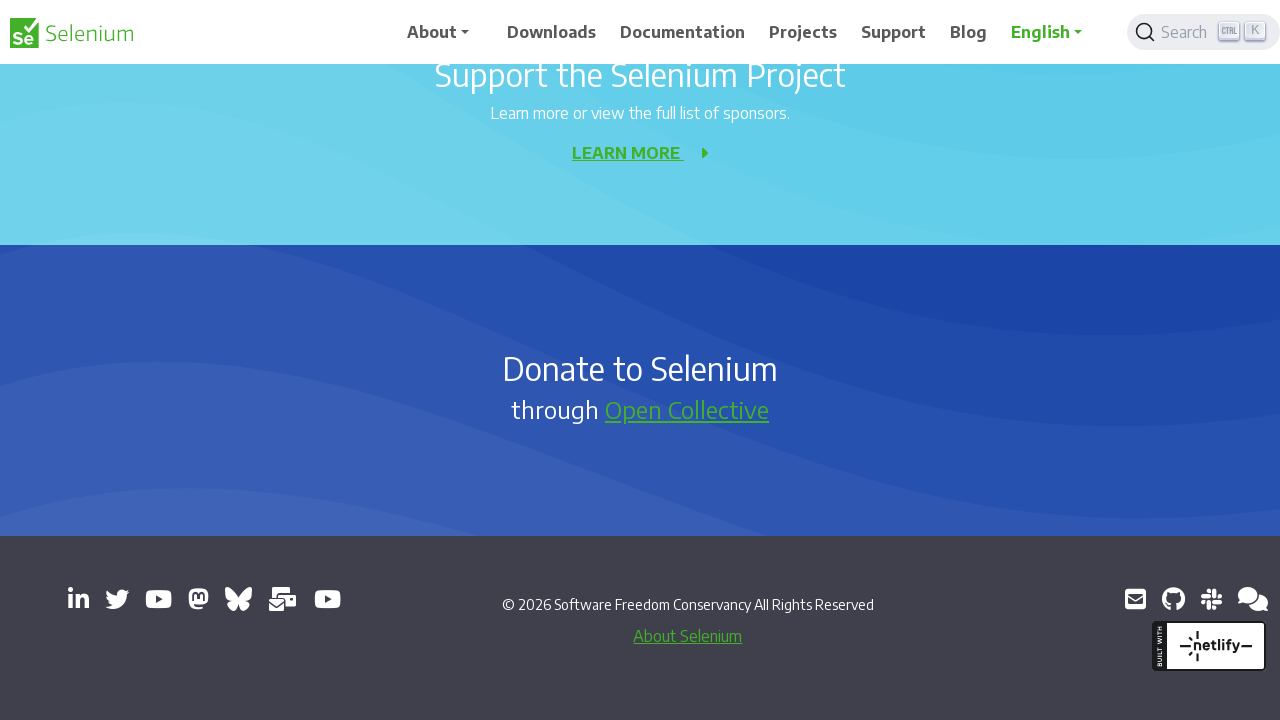

Pressed PageDown to navigate through context menu (iteration 7/10)
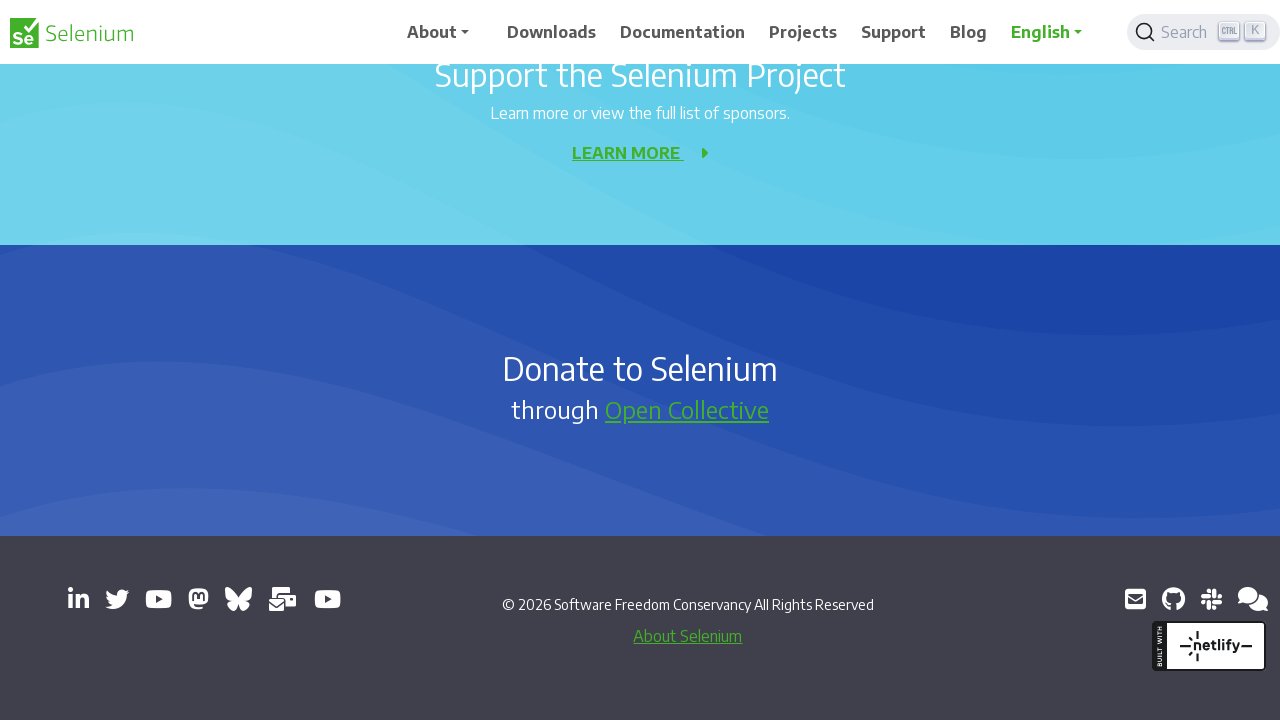

Pressed PageDown to navigate through context menu (iteration 8/10)
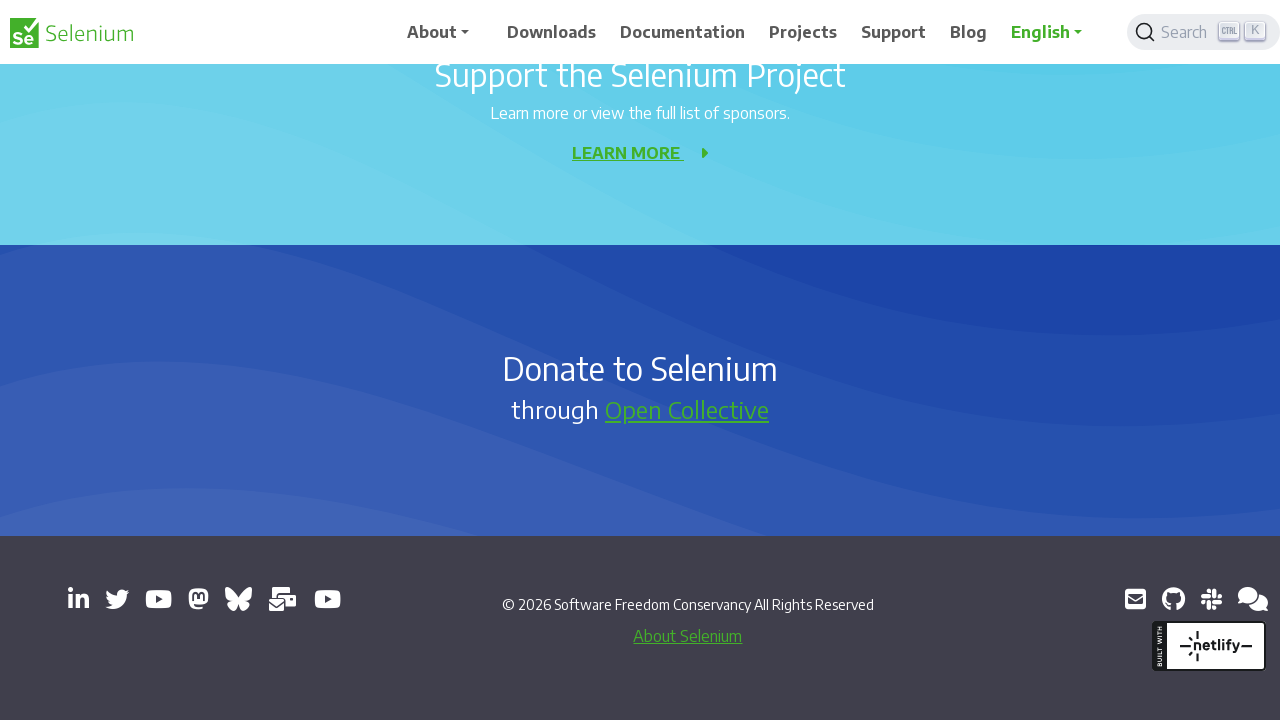

Pressed PageDown to navigate through context menu (iteration 9/10)
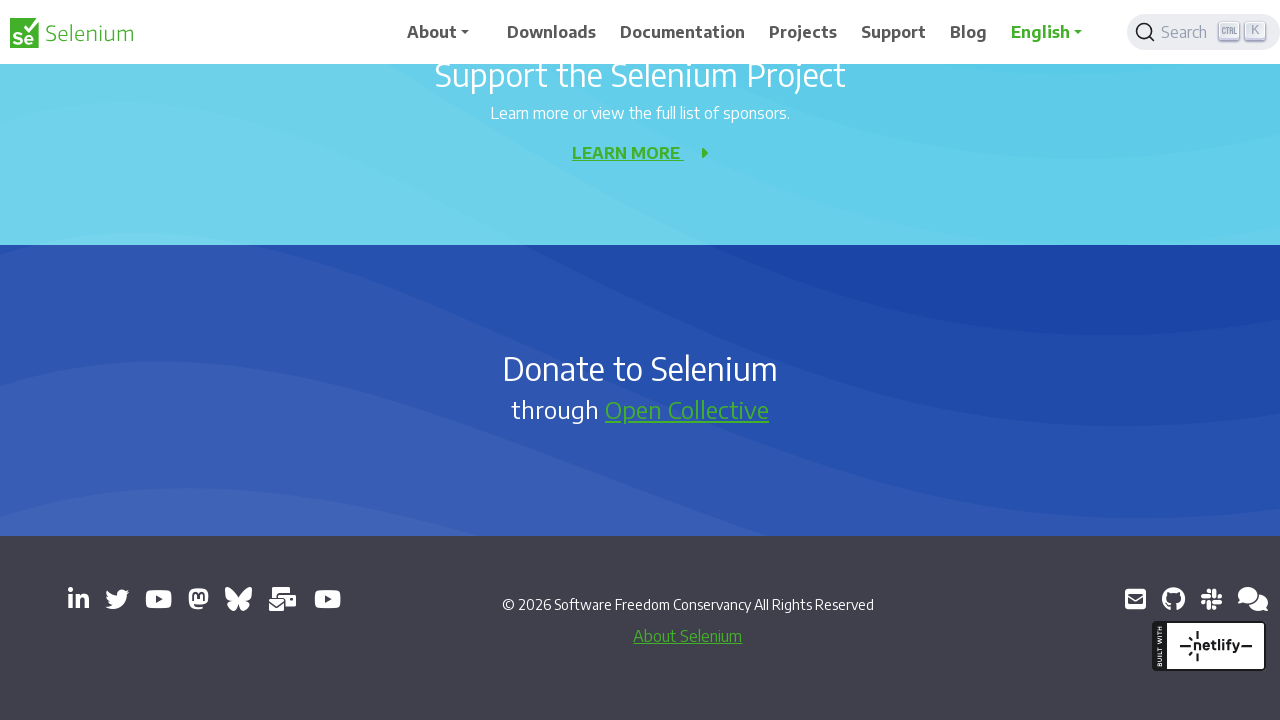

Pressed PageDown to navigate through context menu (iteration 10/10)
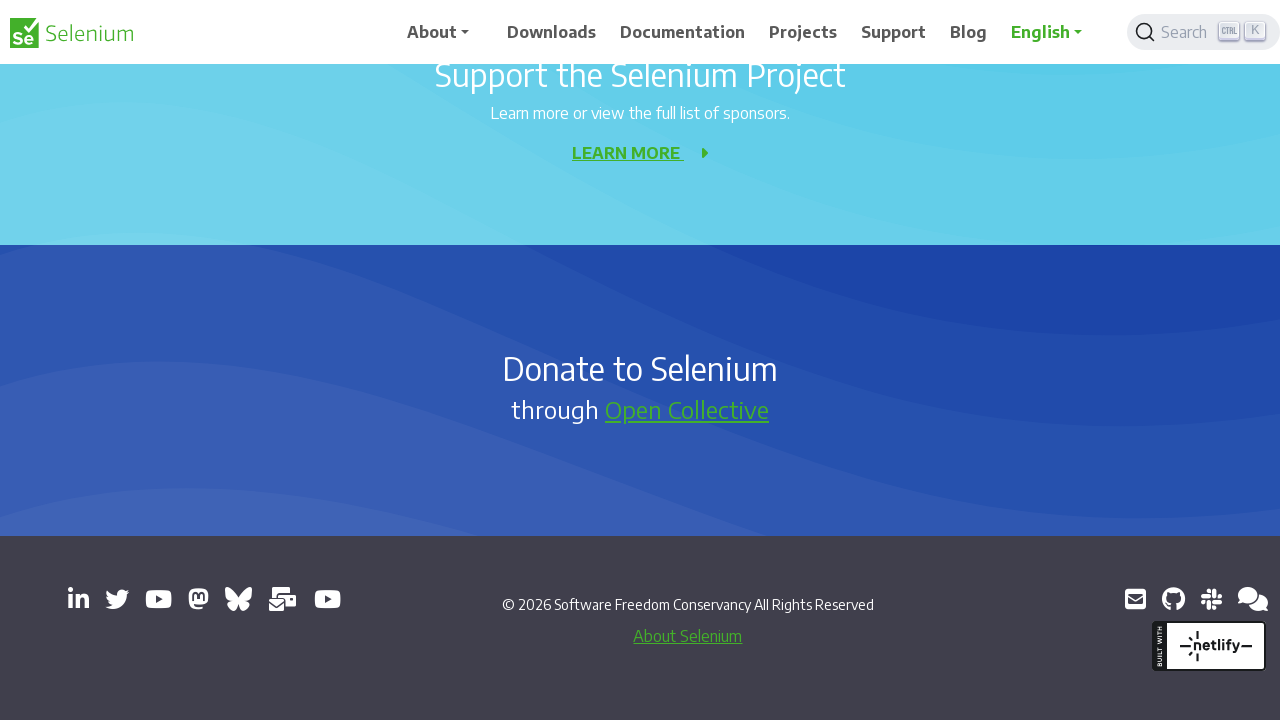

Pressed Enter to select the current context menu item
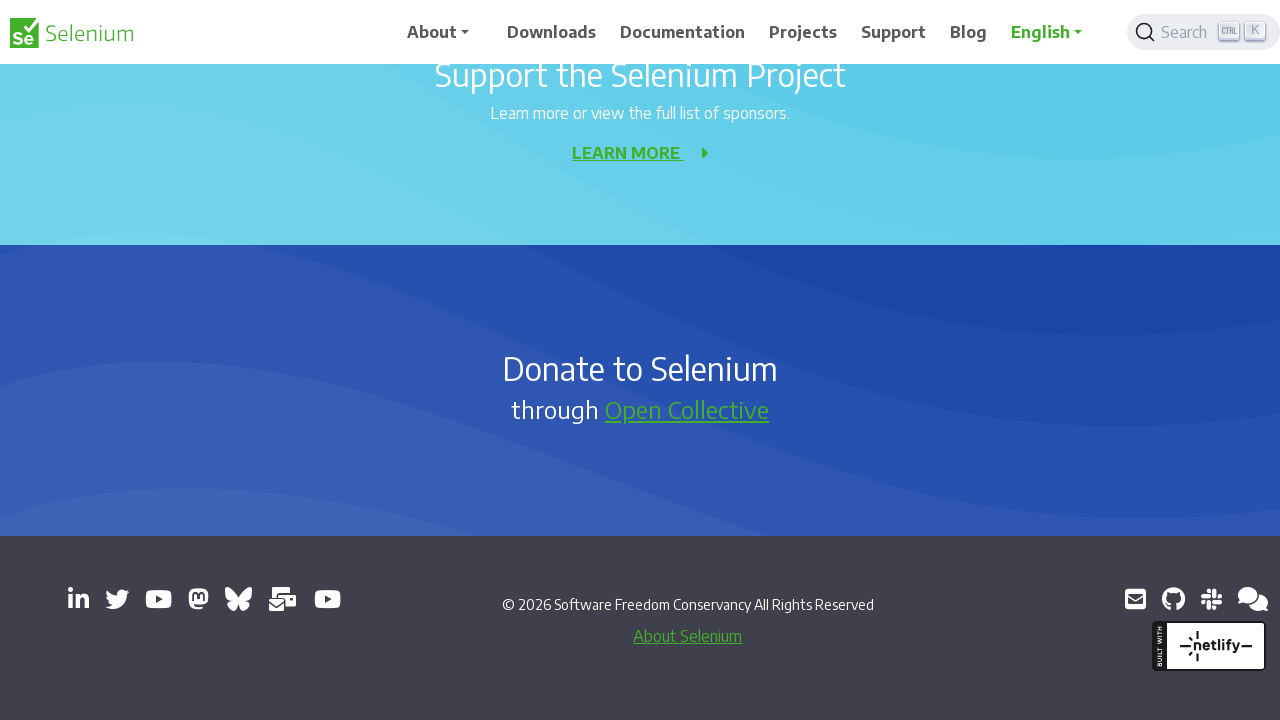

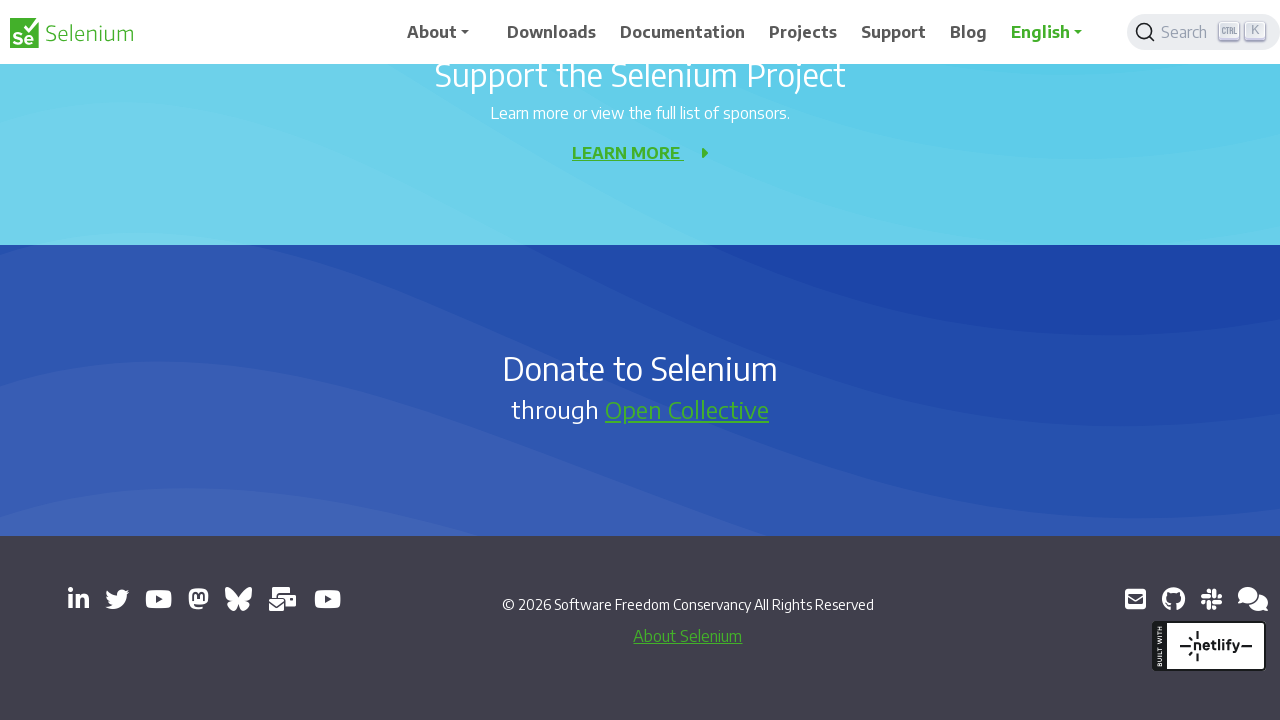